Tests checkbox functionality by clicking on multiple checkboxes on the page

Starting URL: http://test.rubywatir.com/checkboxes.php

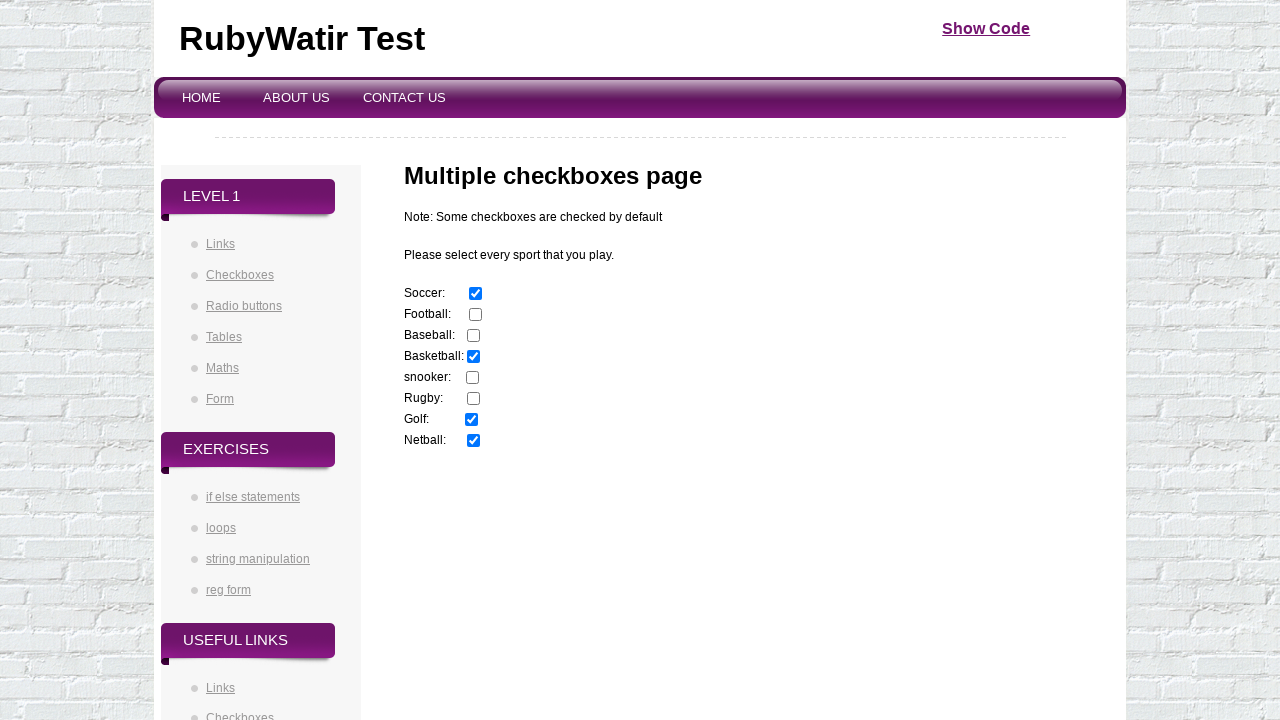

Clicked second checkbox at (476, 315) on body input:nth-of-type(2)
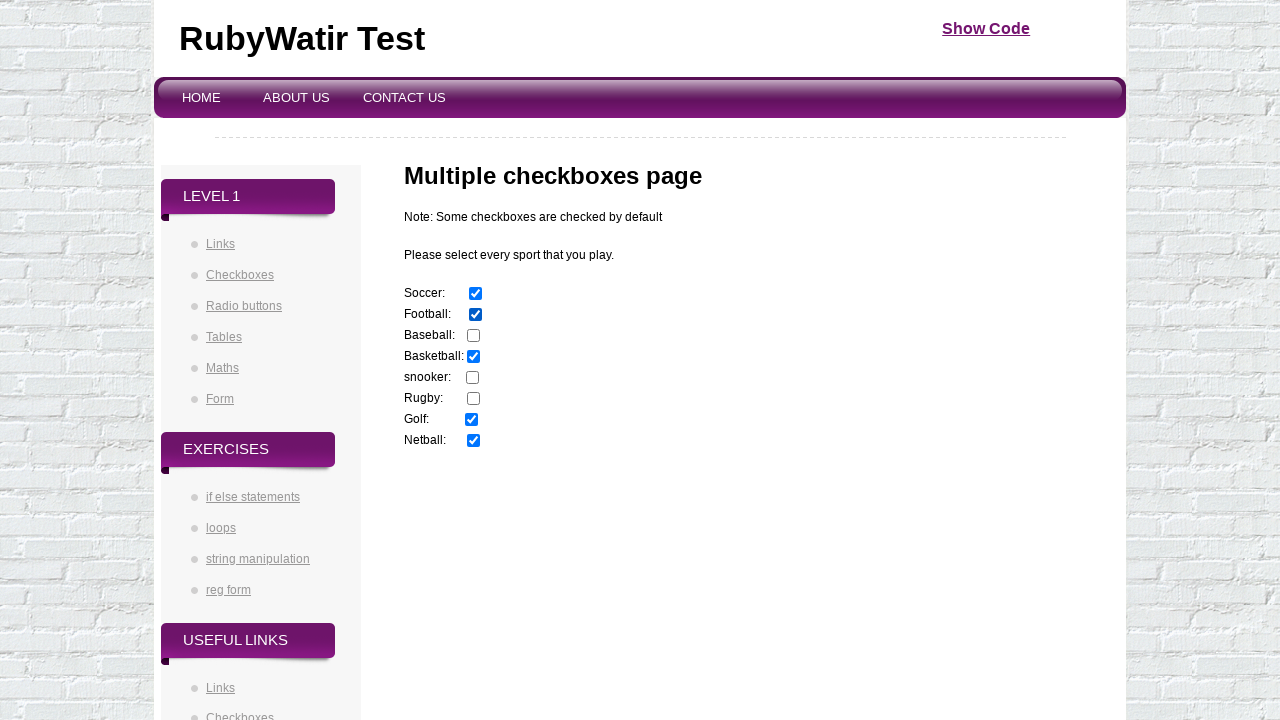

Clicked fifth checkbox at (472, 378) on body input:nth-of-type(5)
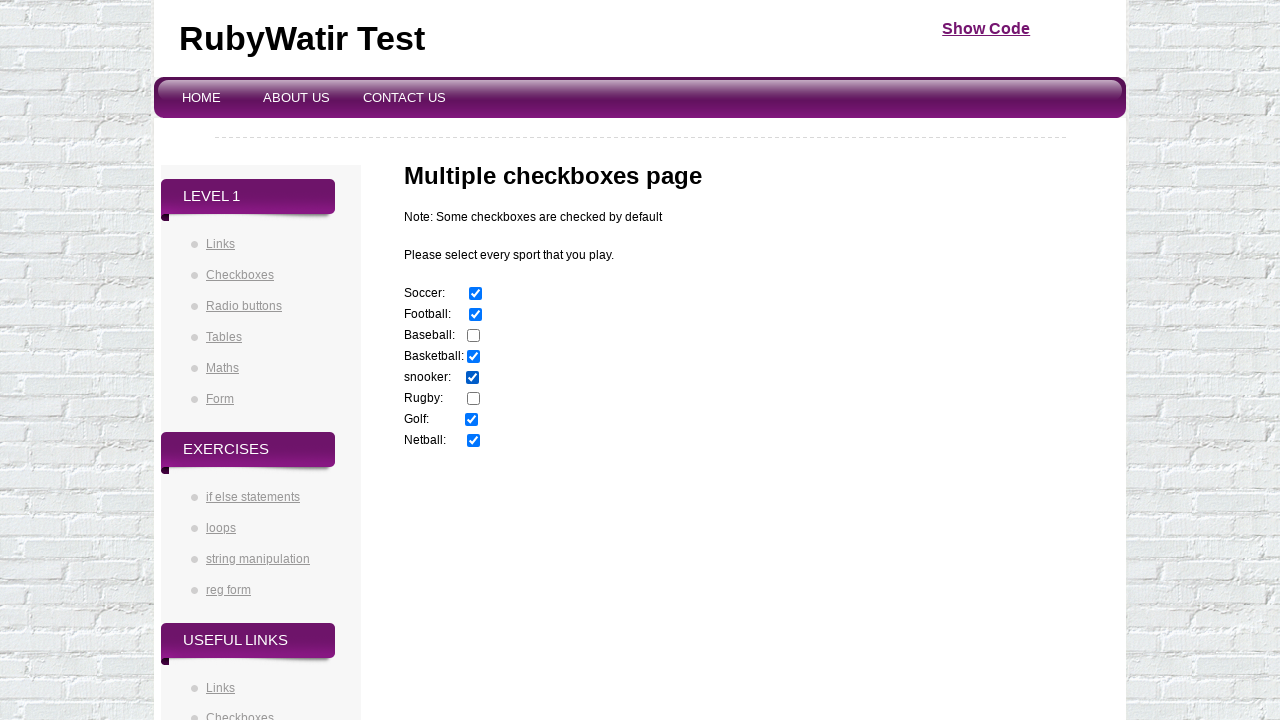

Clicked third checkbox at (474, 336) on body input:nth-of-type(3)
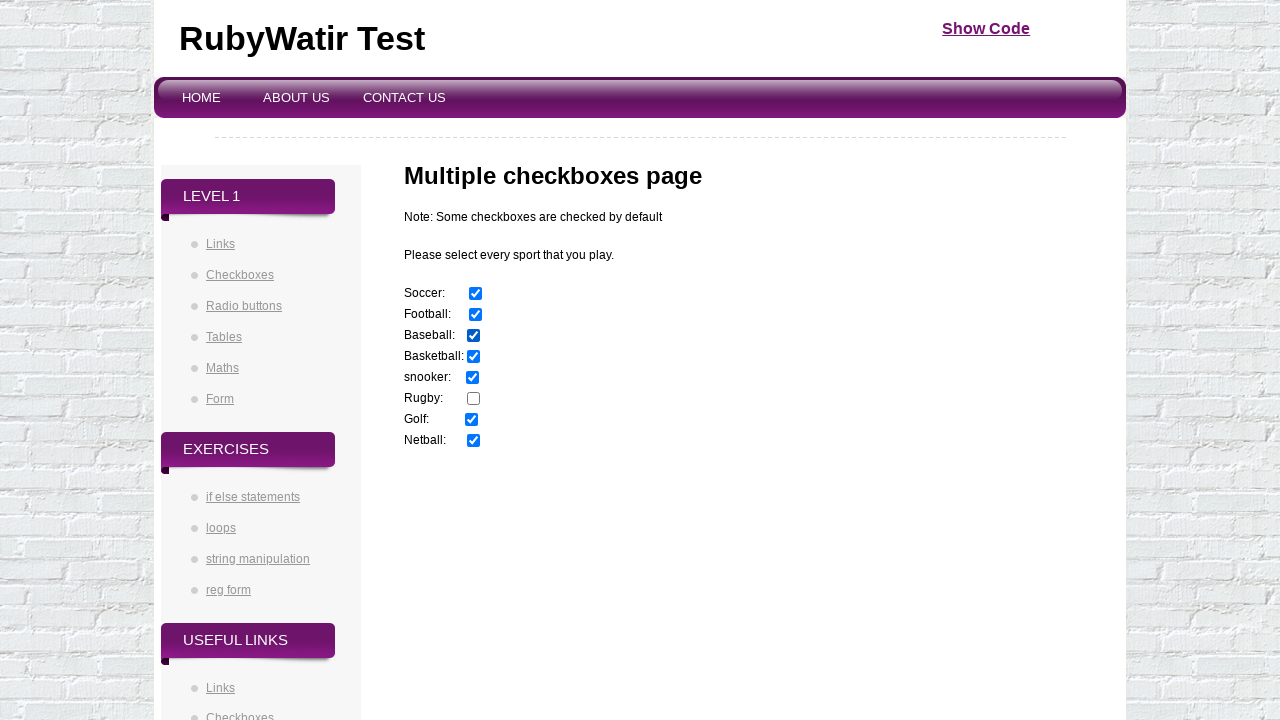

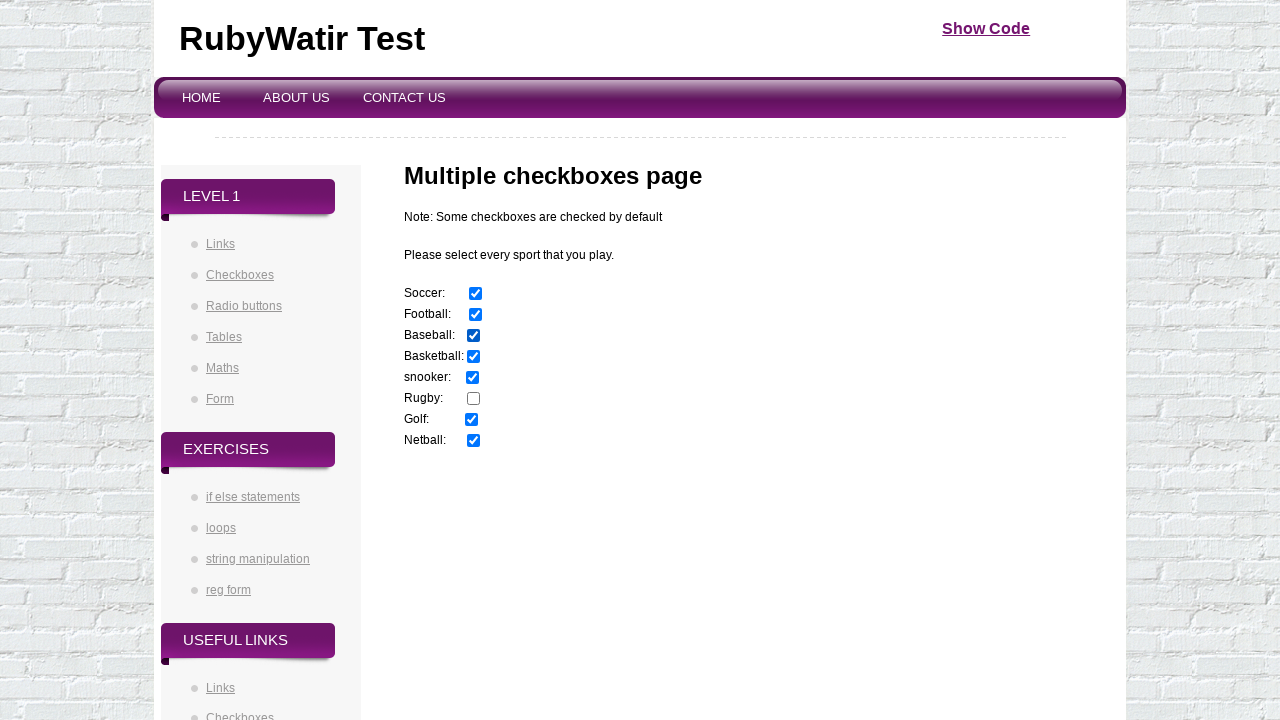